Tests textarea input and form submission by entering text and clicking submit

Starting URL: https://trytestingthis.netlify.app/

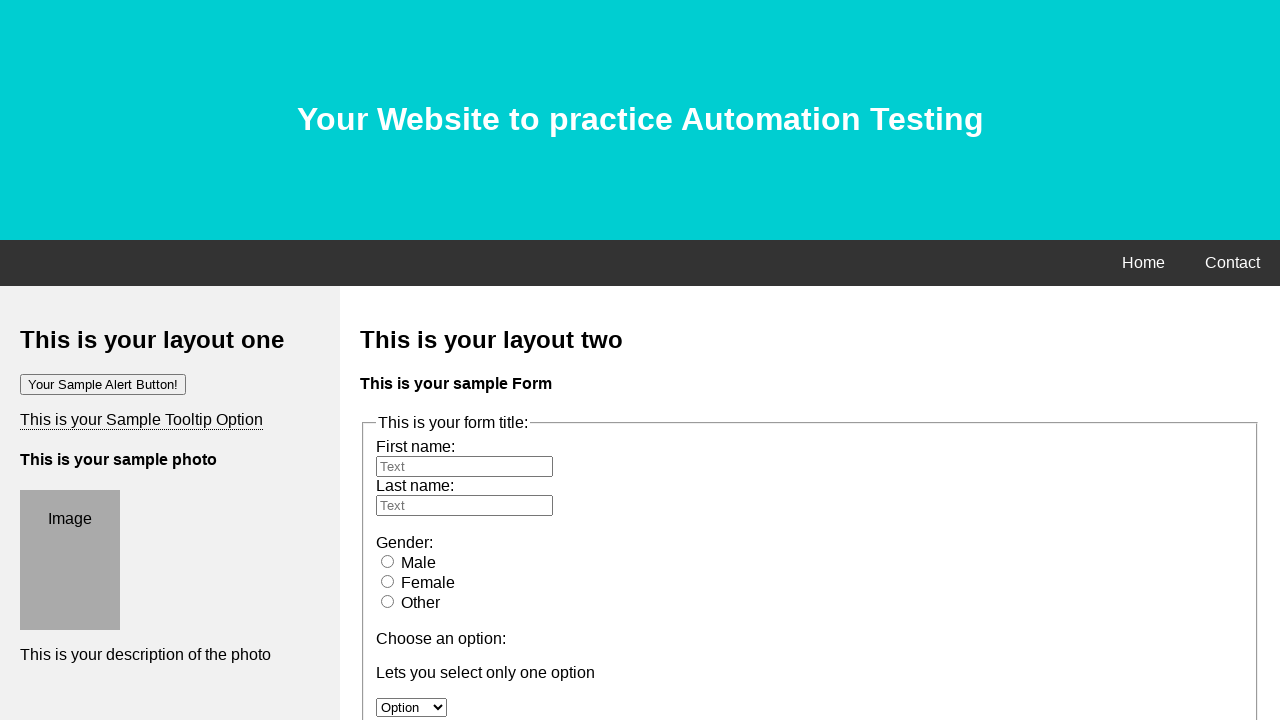

Filled textarea with 'The quick brown fox jumps over the lazy dog' on xpath=/html/body/div[3]/div[2]/form/fieldset/textarea
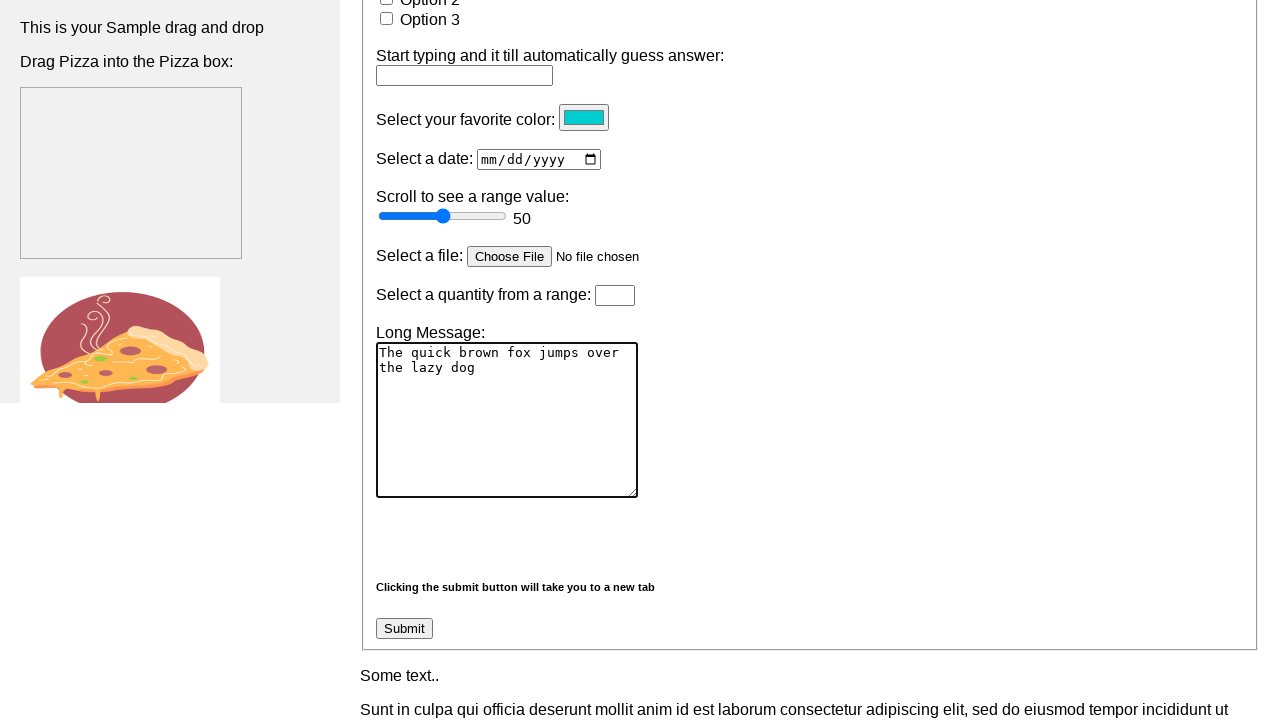

Clicked submit button to submit textarea form at (404, 629) on xpath=/html/body/div[3]/div[2]/form/fieldset/button
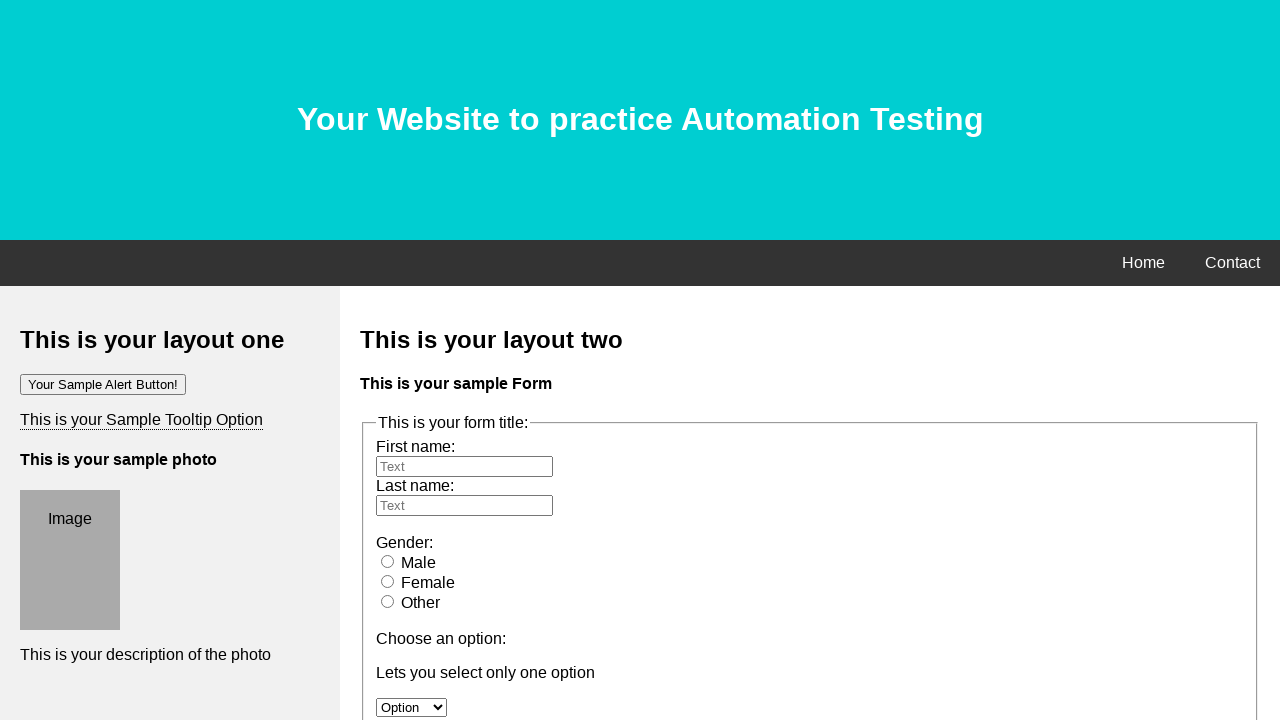

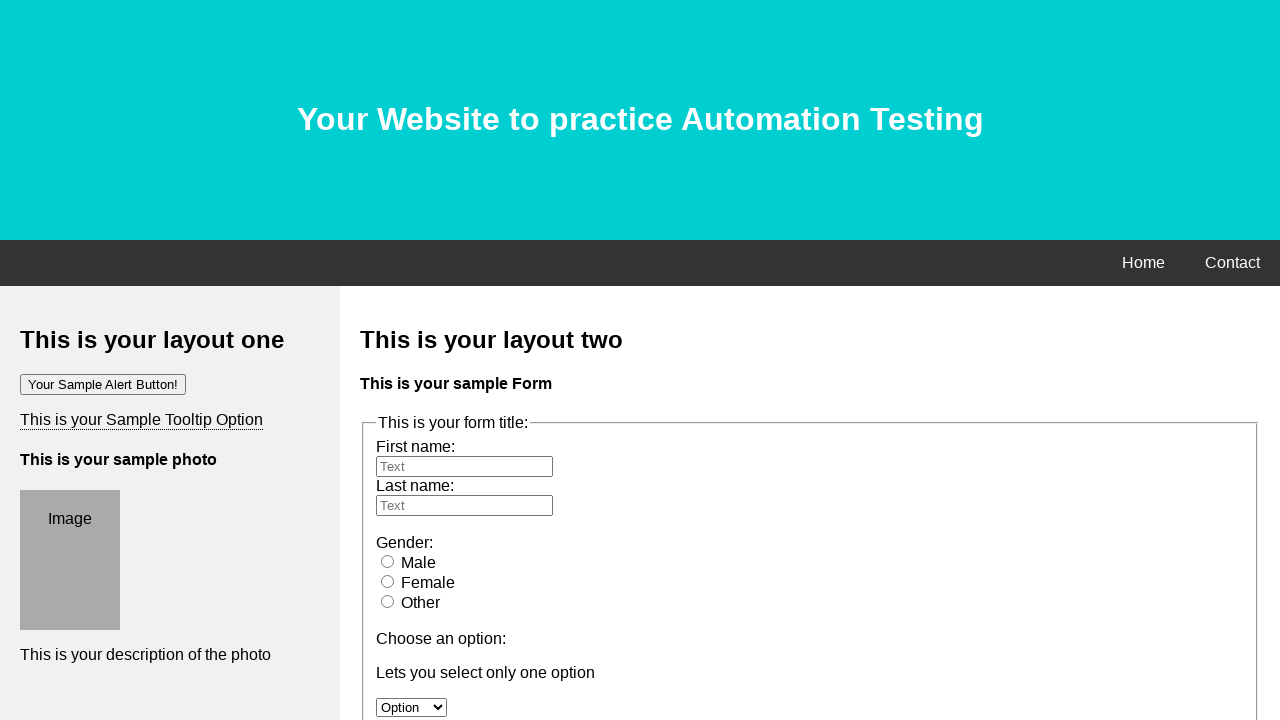